Navigates to the MI (Xiaomi) India homepage and verifies the page loads successfully

Starting URL: https://www.mi.com/in/

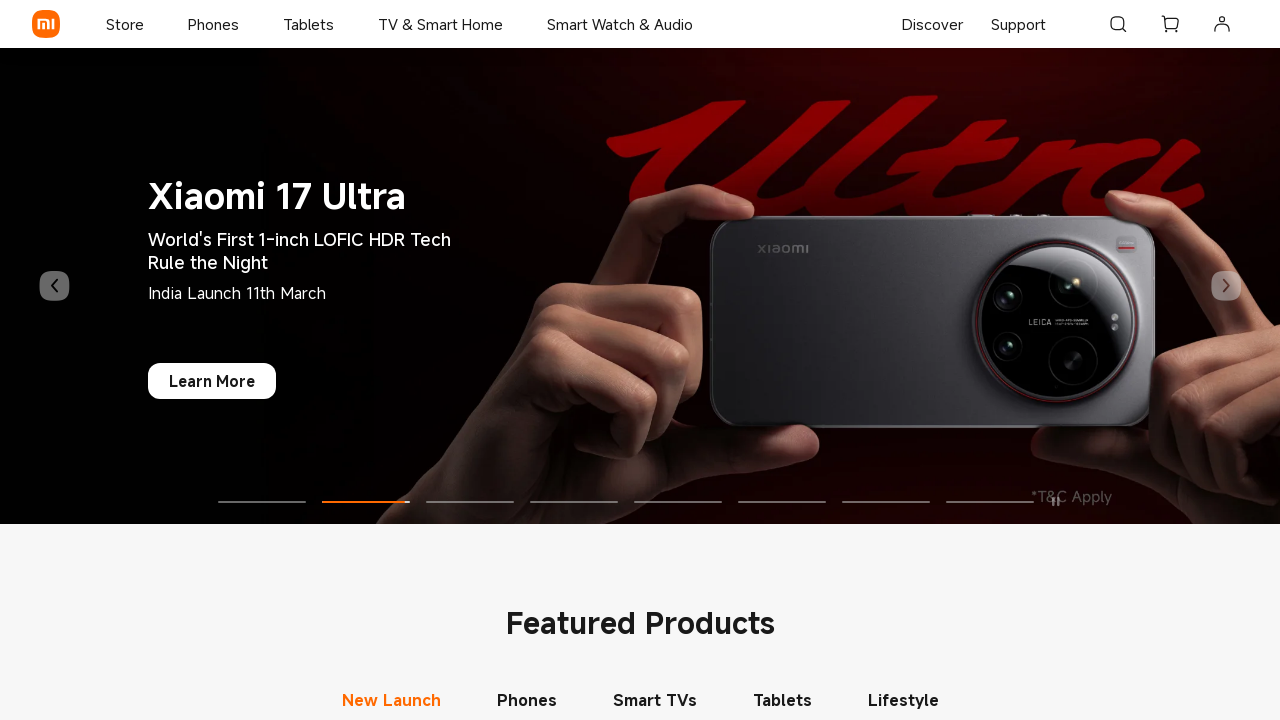

Waited for DOM content to load on MI India homepage
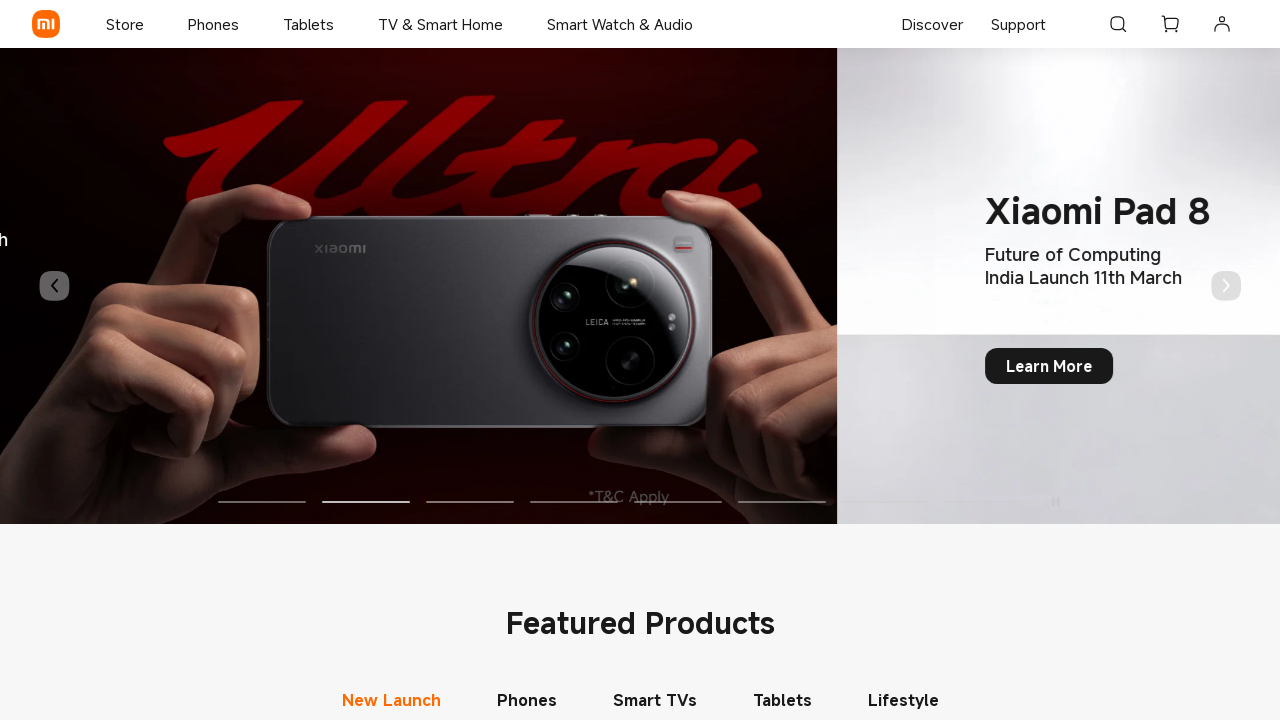

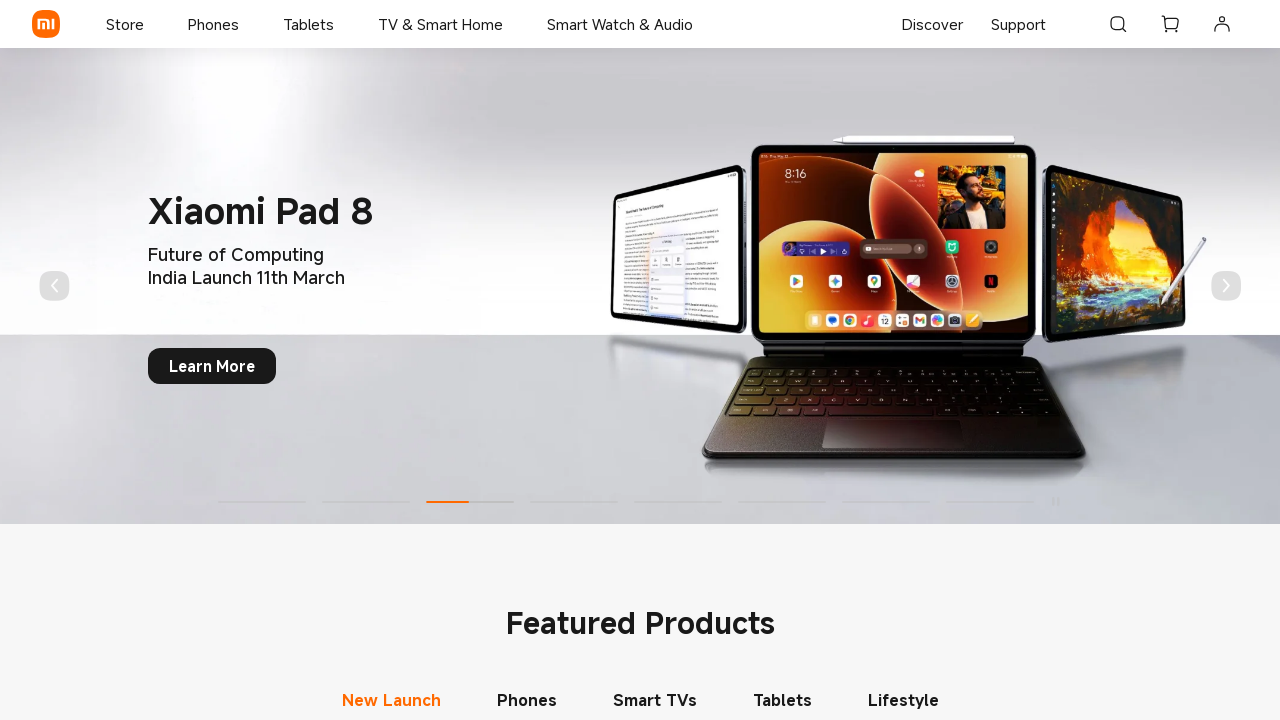